Tests keyboard operations on Flipkart by dismissing the initial popup, scrolling down the page 10 times using PAGE_DOWN, and then scrolling back up using PAGE_UP.

Starting URL: https://www.flipkart.com/

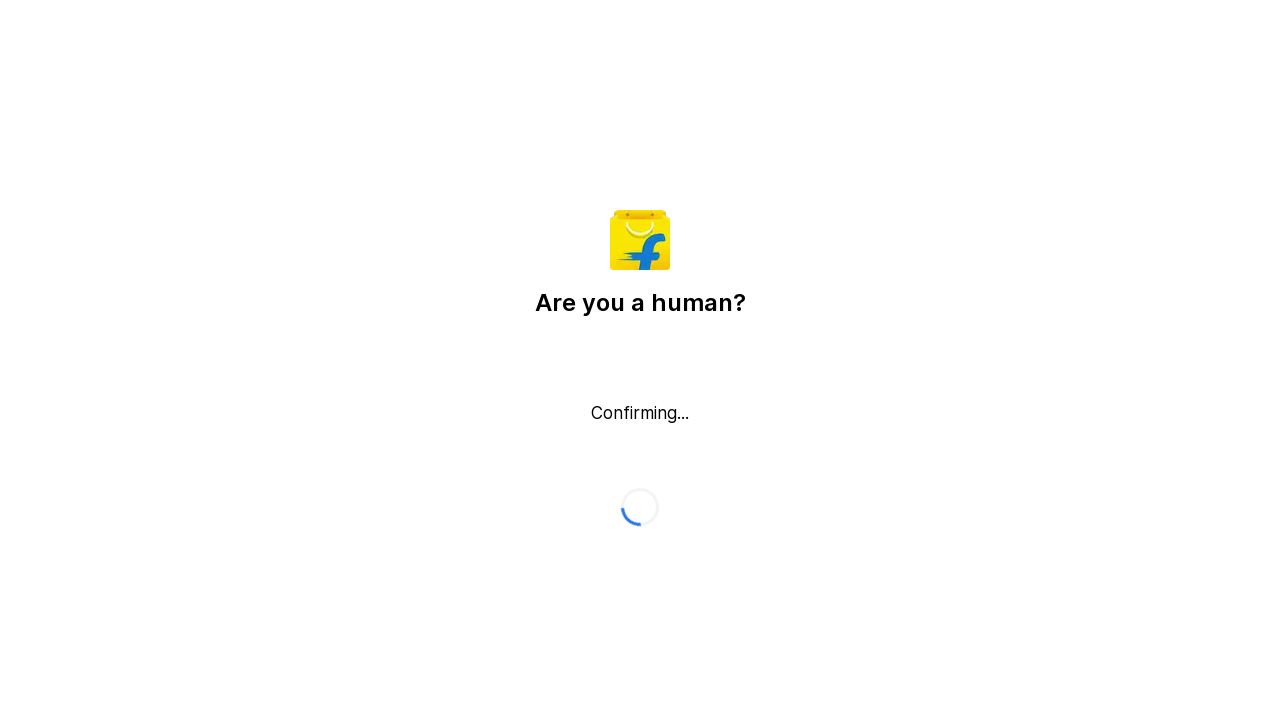

Pressed Escape to dismiss initial popup
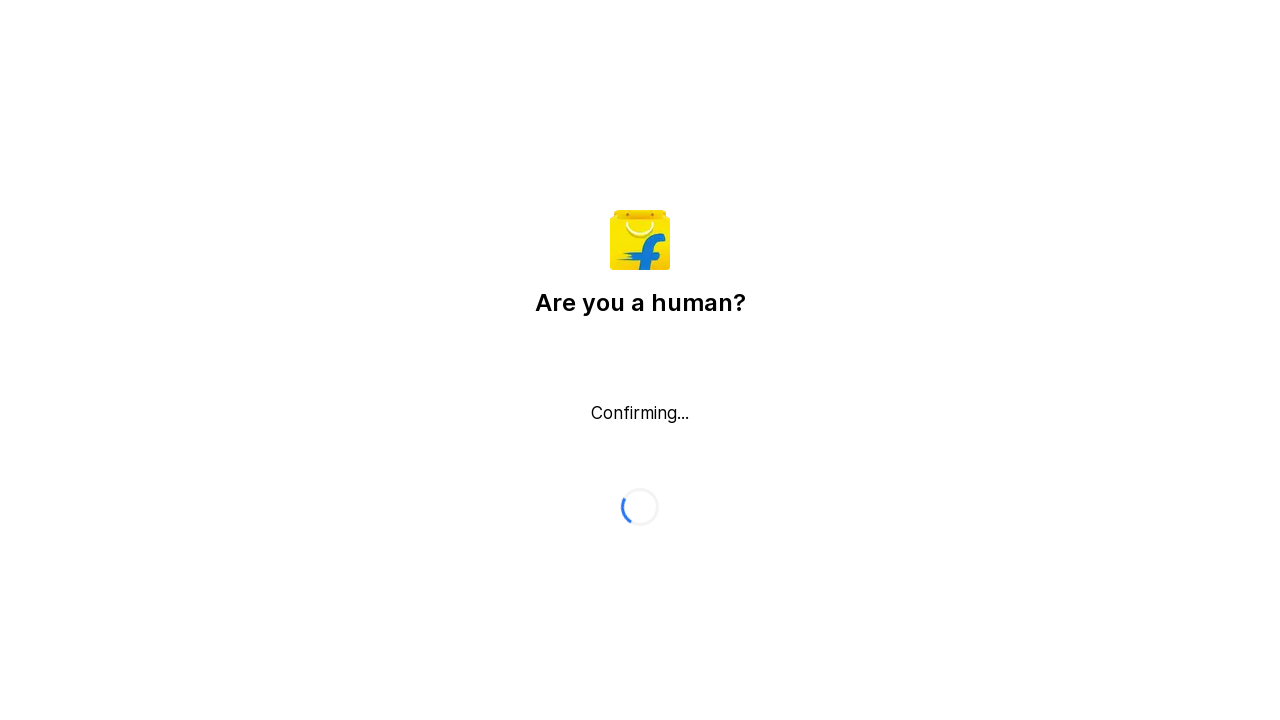

Reloaded the Flipkart page
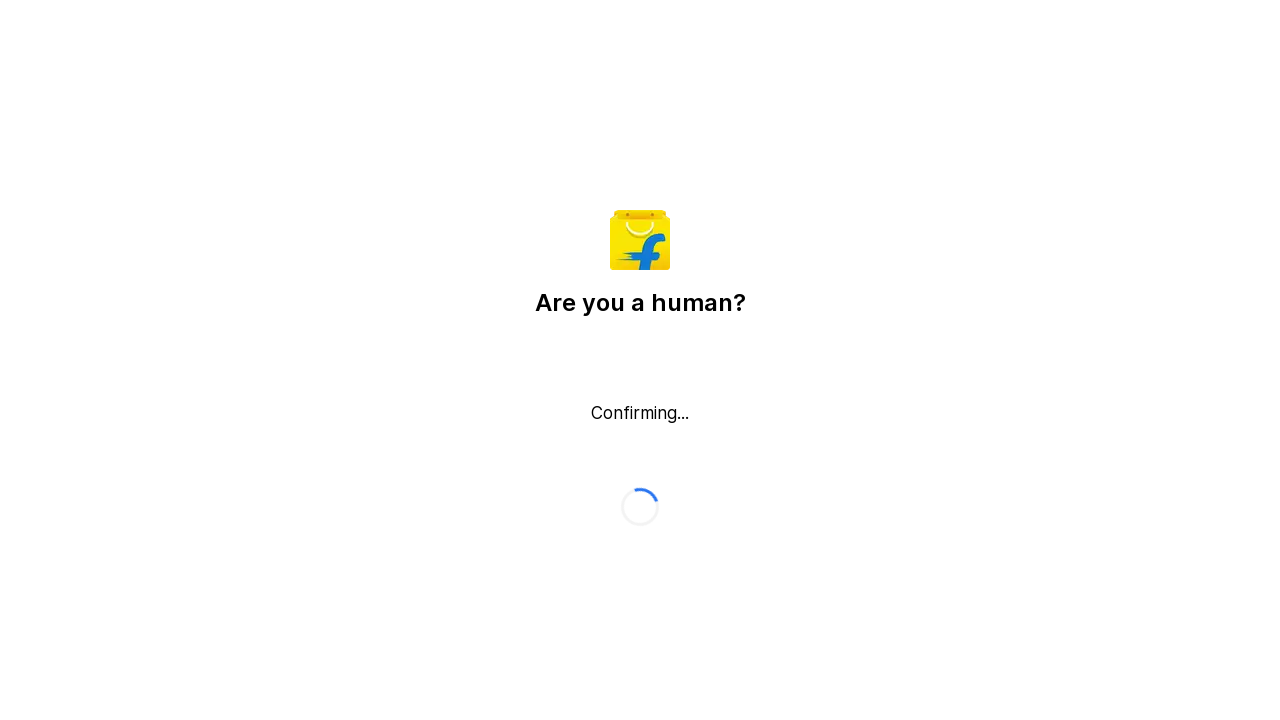

Page load state reached domcontentloaded
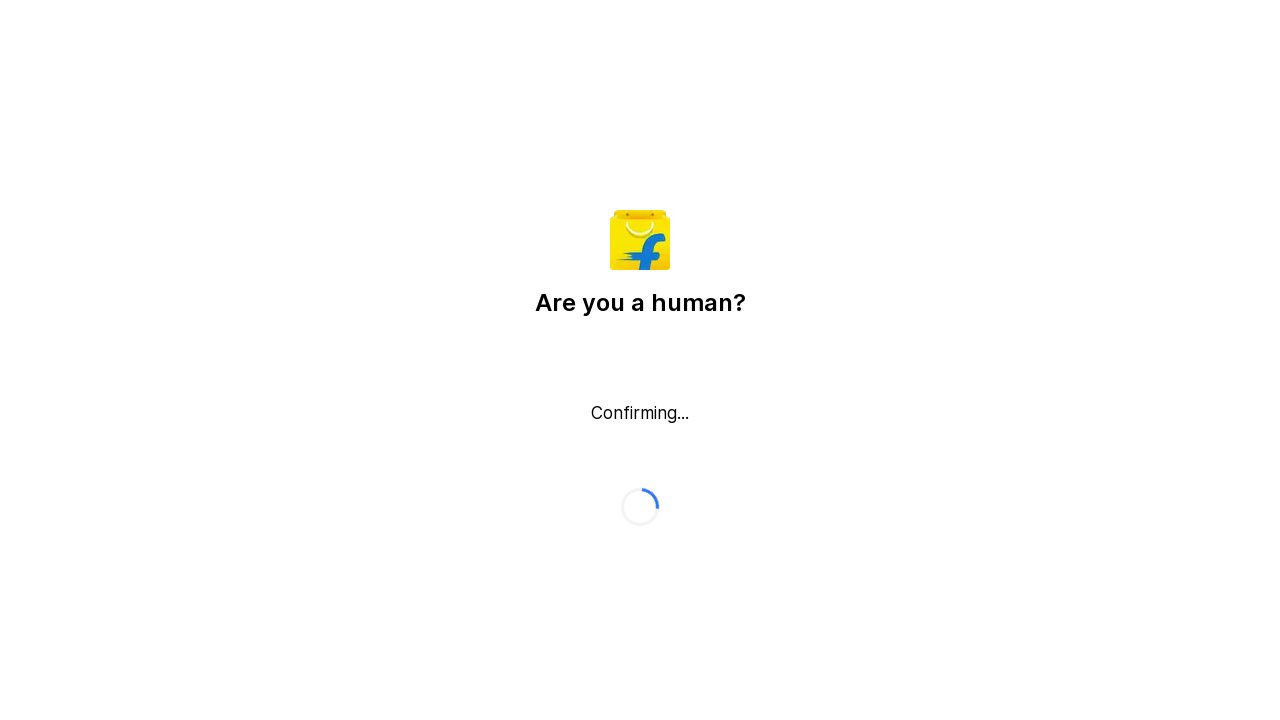

Pressed Escape again after page refresh
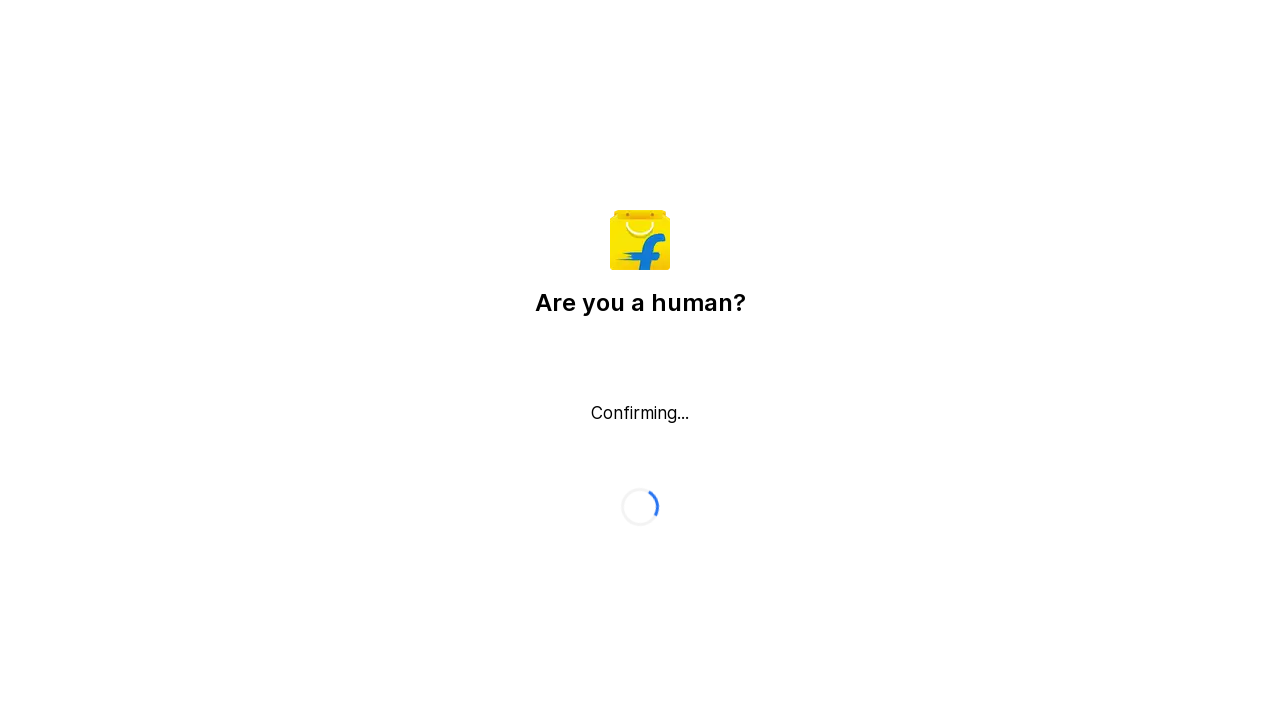

Pressed PAGE_DOWN to scroll down (iteration 1/10)
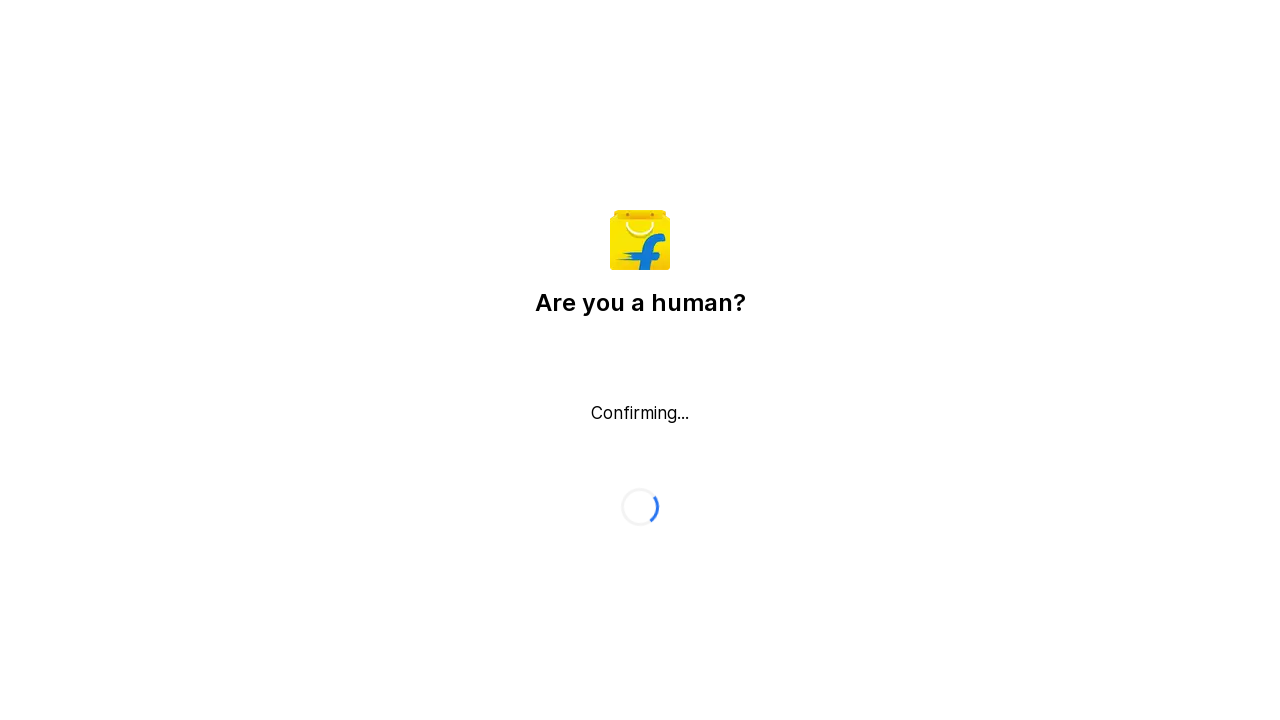

Waited 1500ms for page to settle after scroll (iteration 1/10)
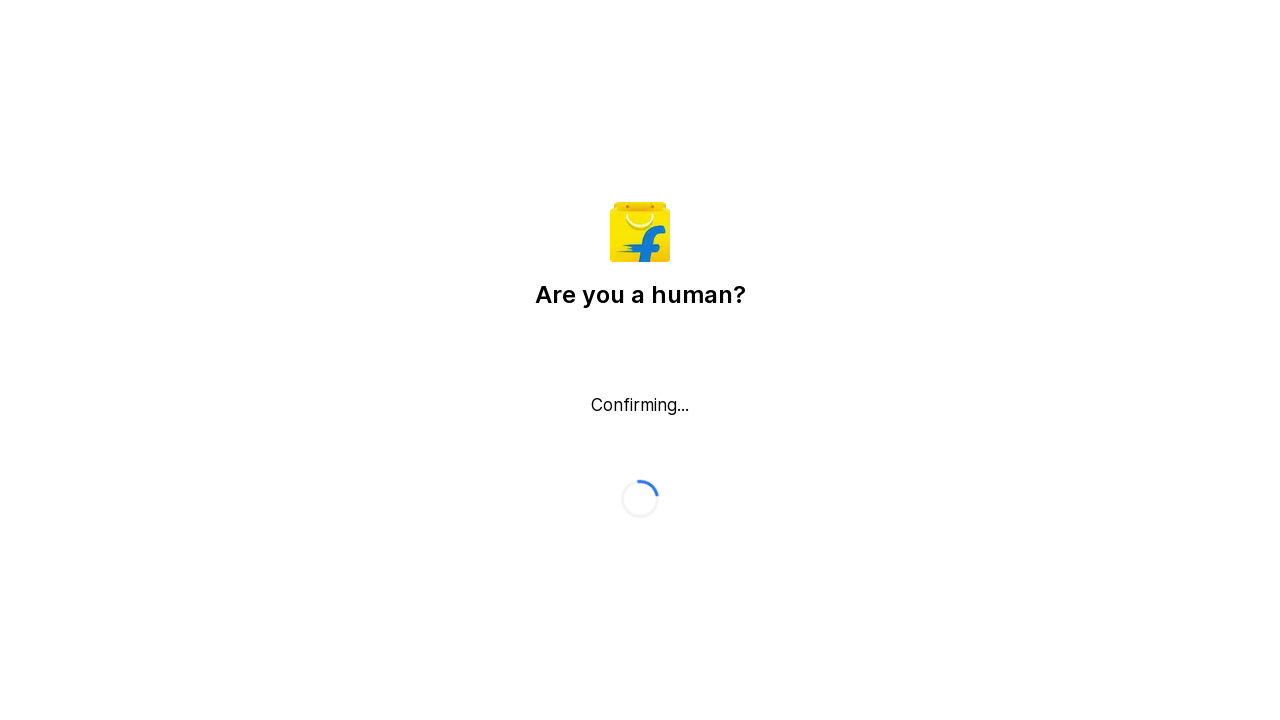

Pressed PAGE_DOWN to scroll down (iteration 2/10)
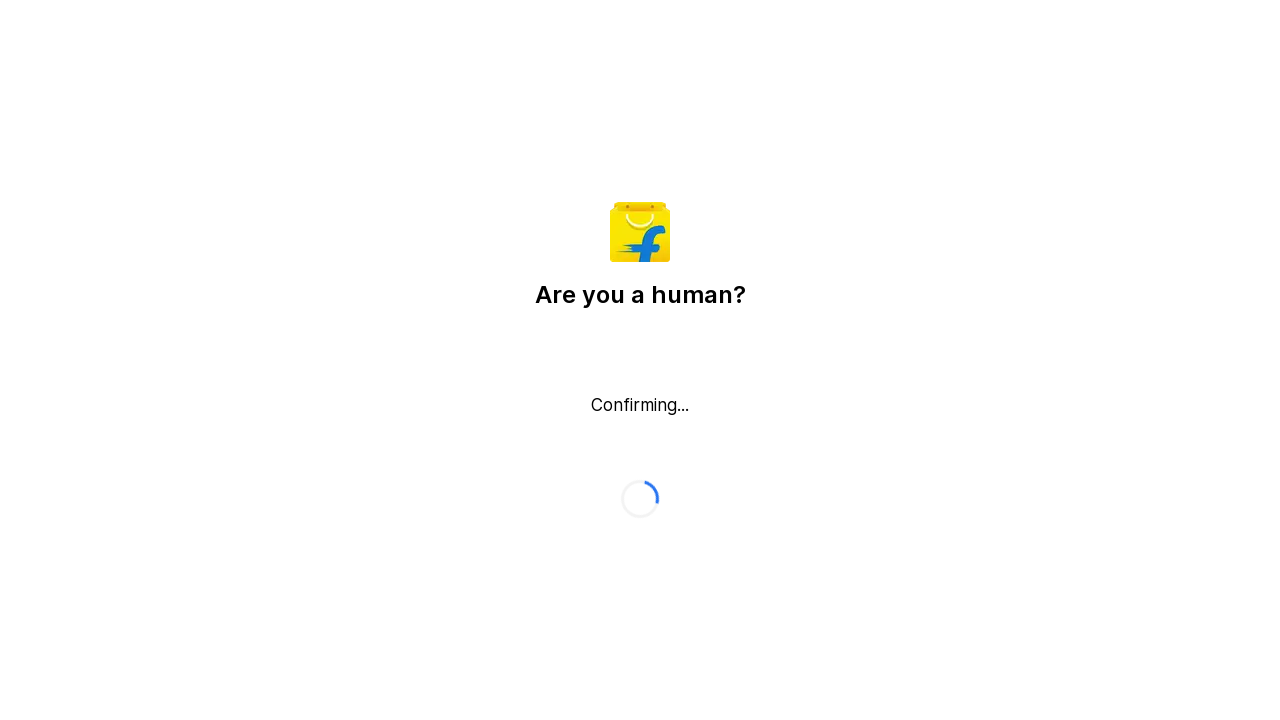

Waited 1500ms for page to settle after scroll (iteration 2/10)
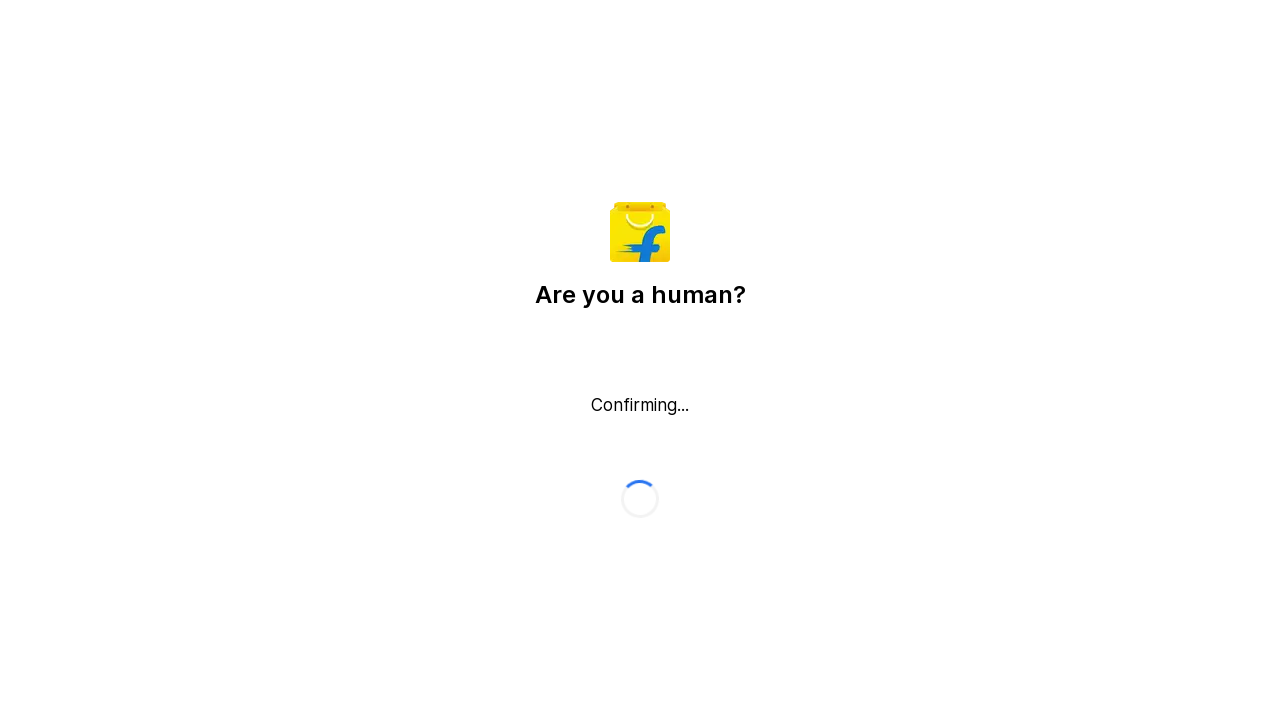

Pressed PAGE_DOWN to scroll down (iteration 3/10)
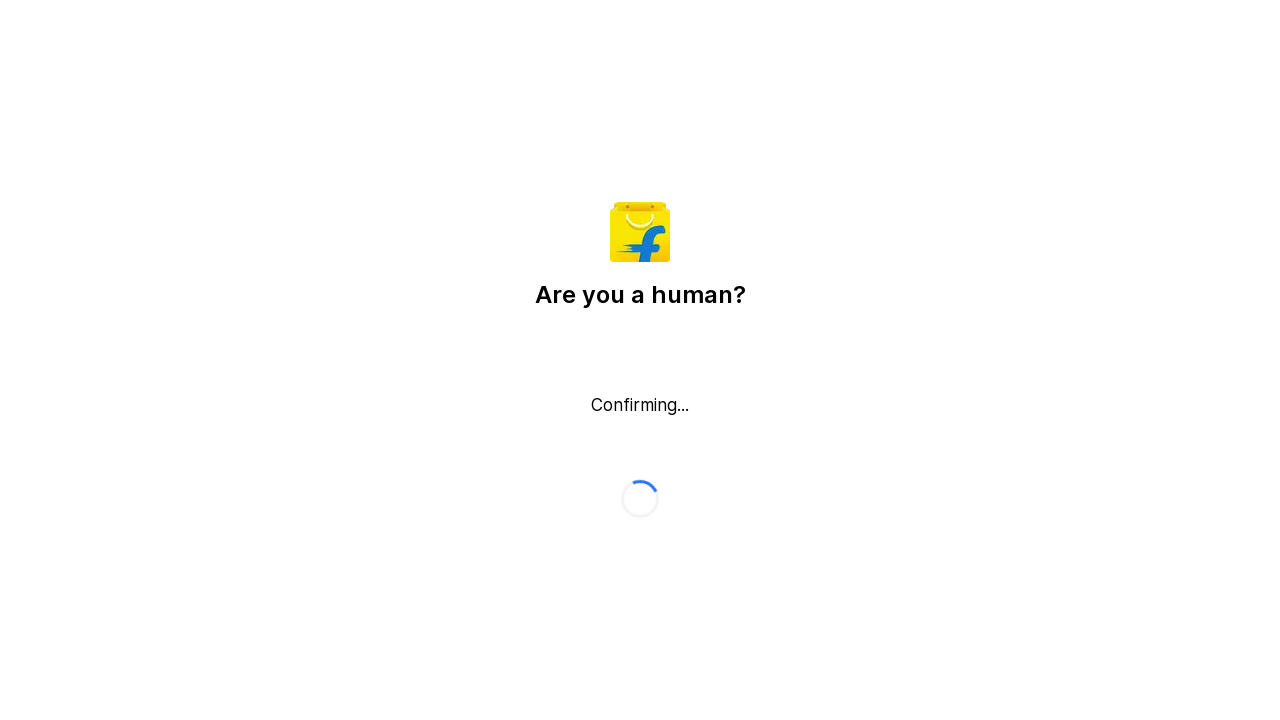

Waited 1500ms for page to settle after scroll (iteration 3/10)
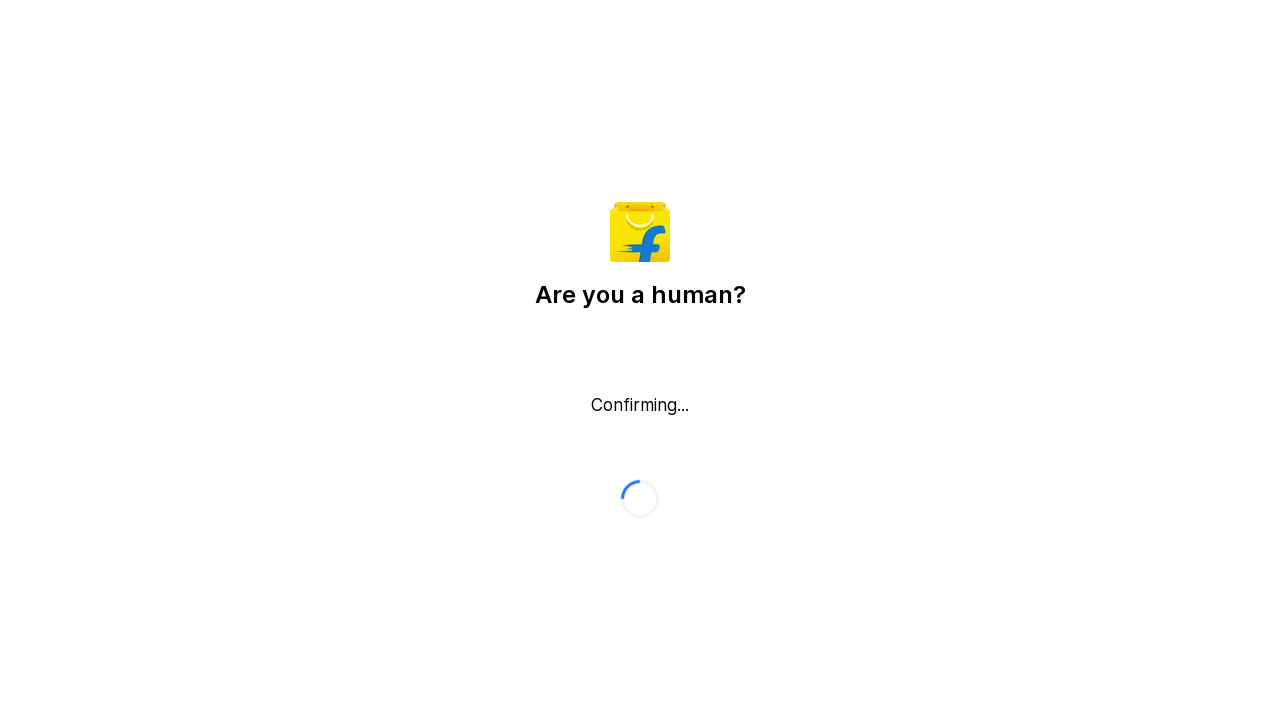

Pressed PAGE_DOWN to scroll down (iteration 4/10)
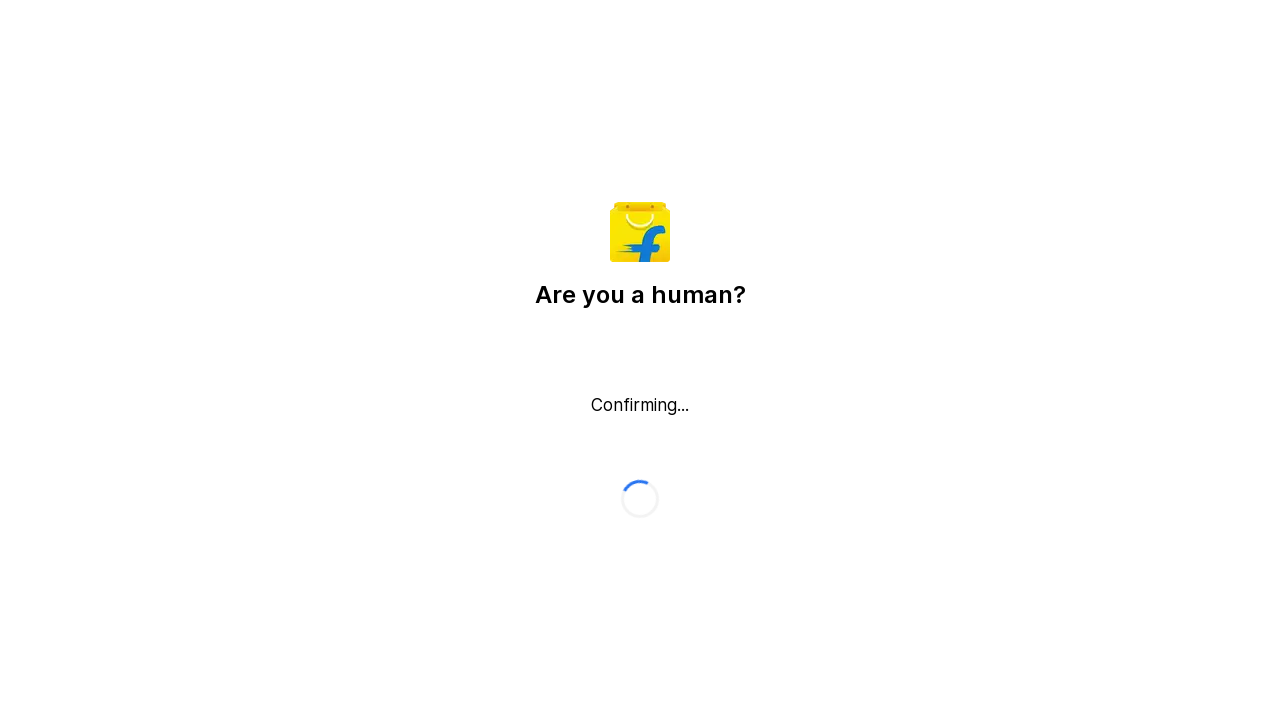

Waited 1500ms for page to settle after scroll (iteration 4/10)
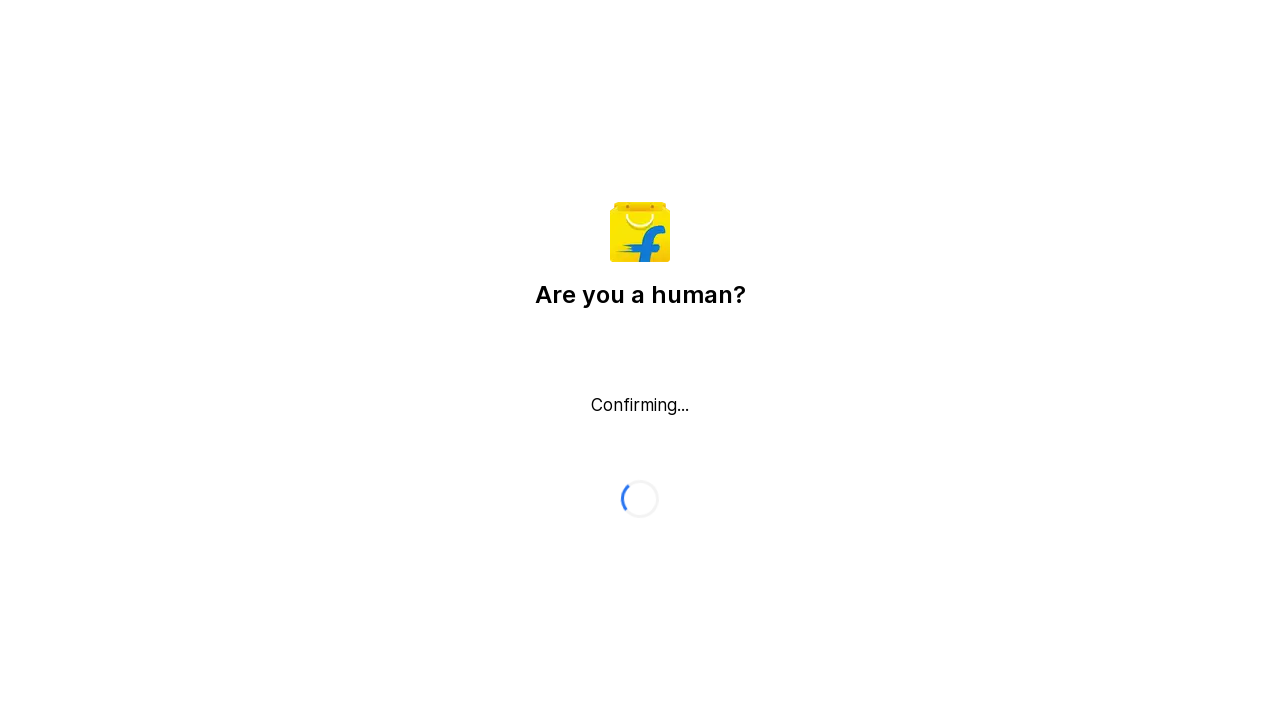

Pressed PAGE_DOWN to scroll down (iteration 5/10)
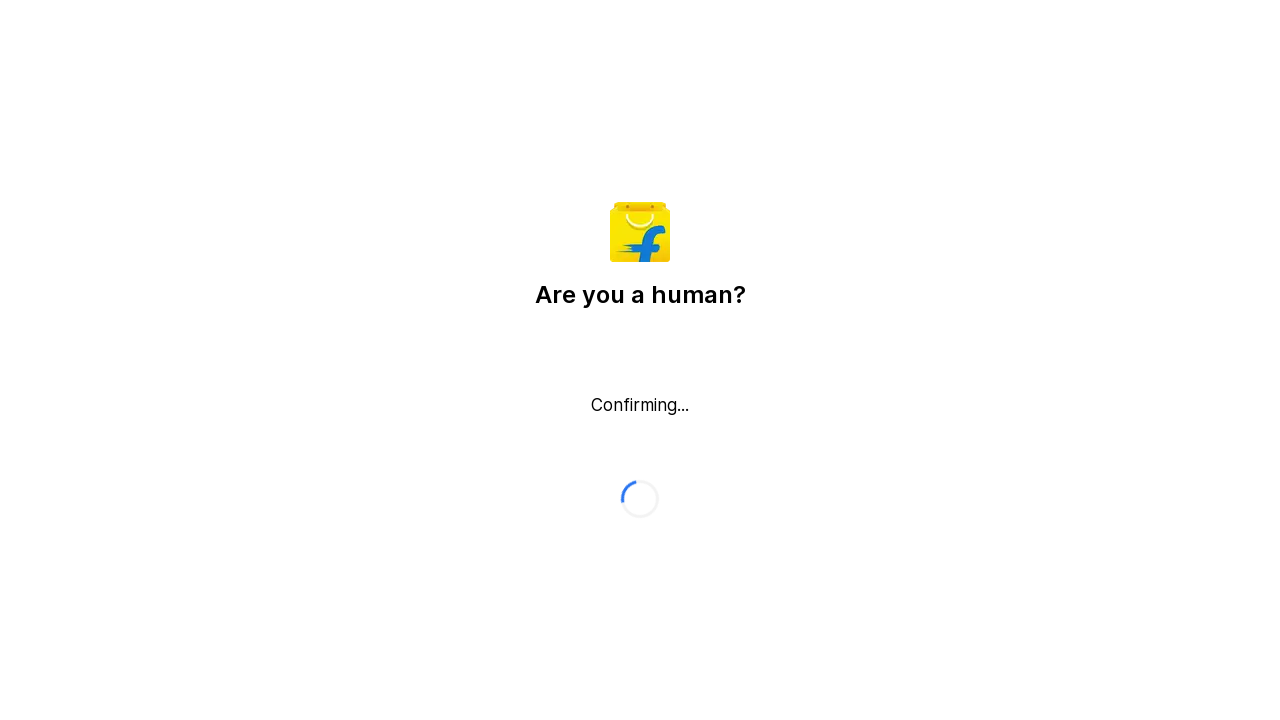

Waited 1500ms for page to settle after scroll (iteration 5/10)
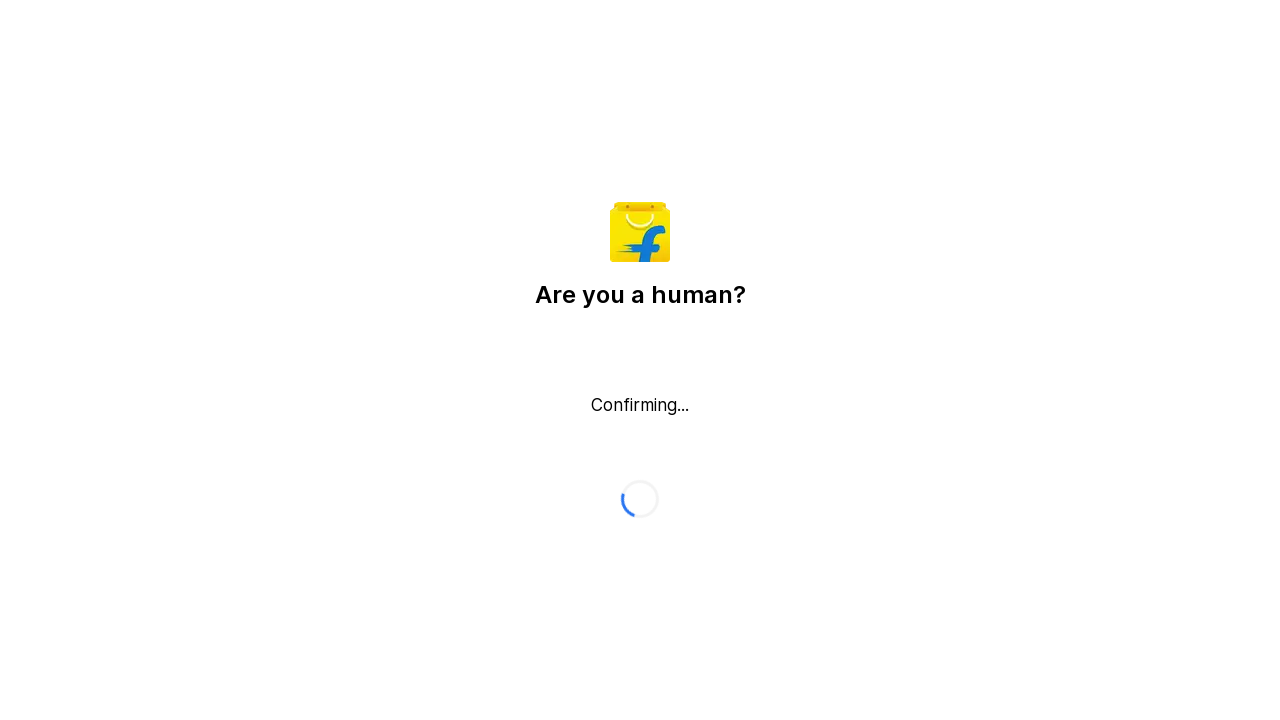

Pressed PAGE_DOWN to scroll down (iteration 6/10)
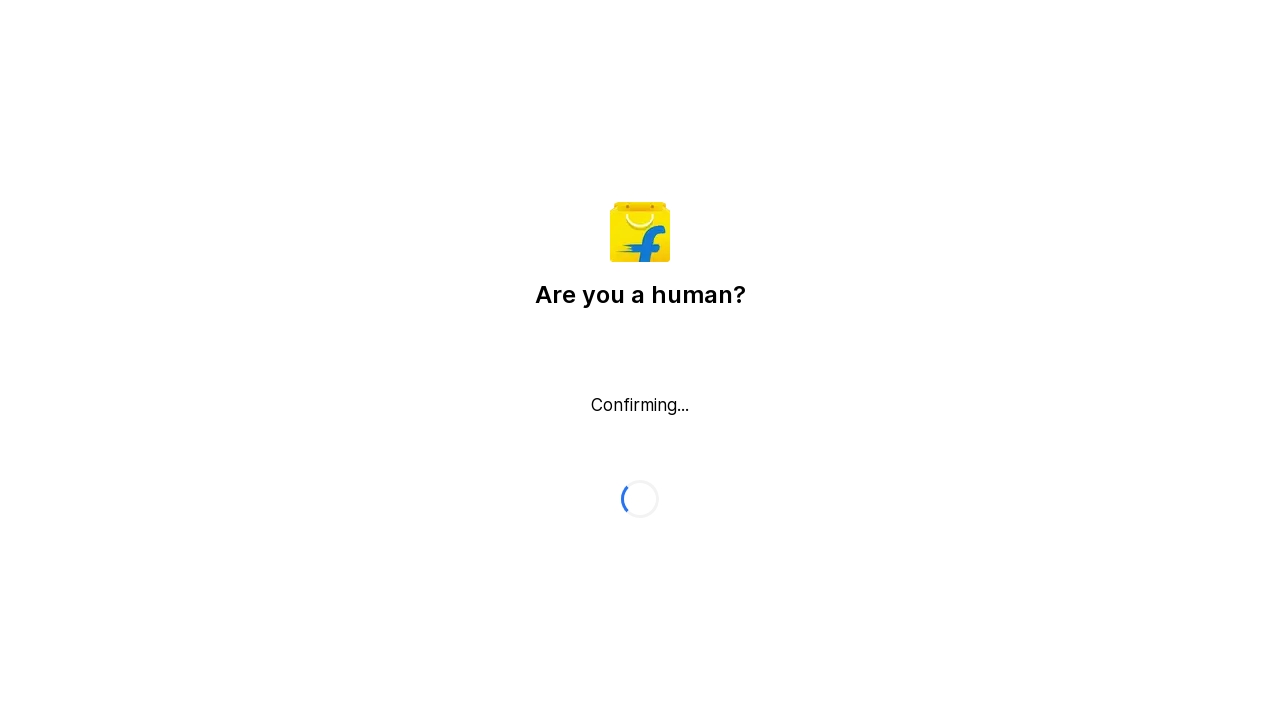

Waited 1500ms for page to settle after scroll (iteration 6/10)
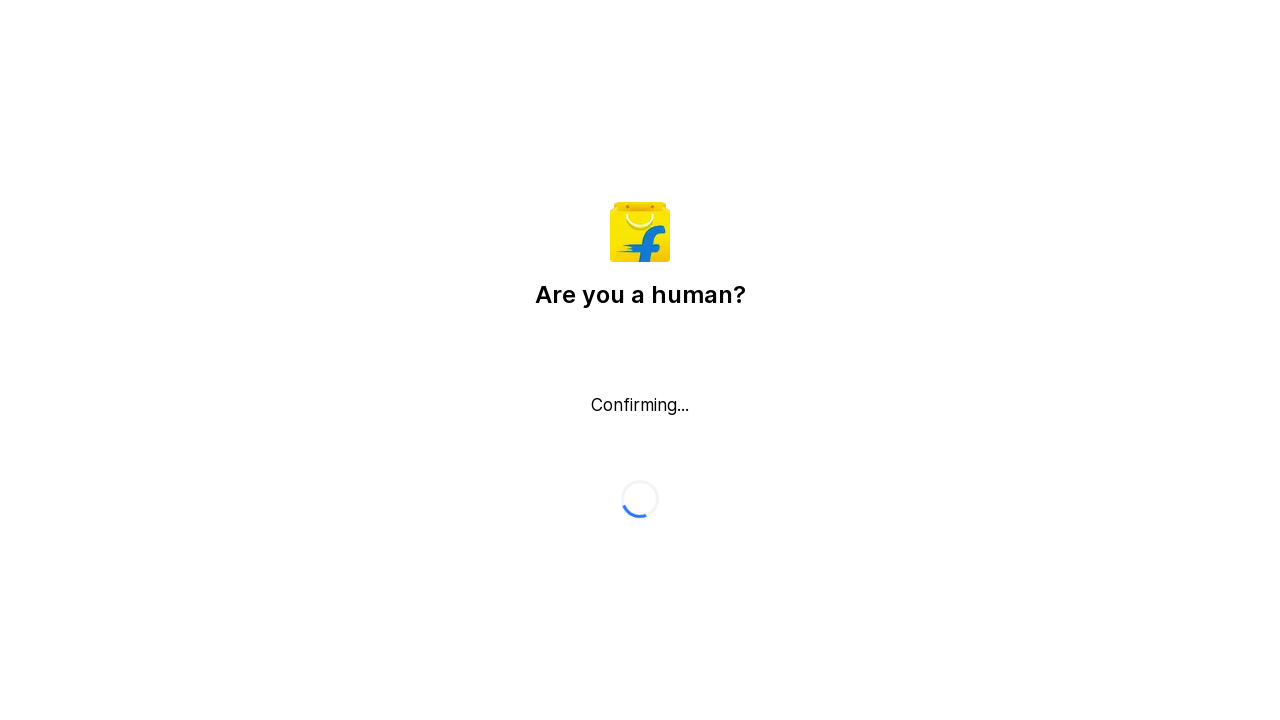

Pressed PAGE_DOWN to scroll down (iteration 7/10)
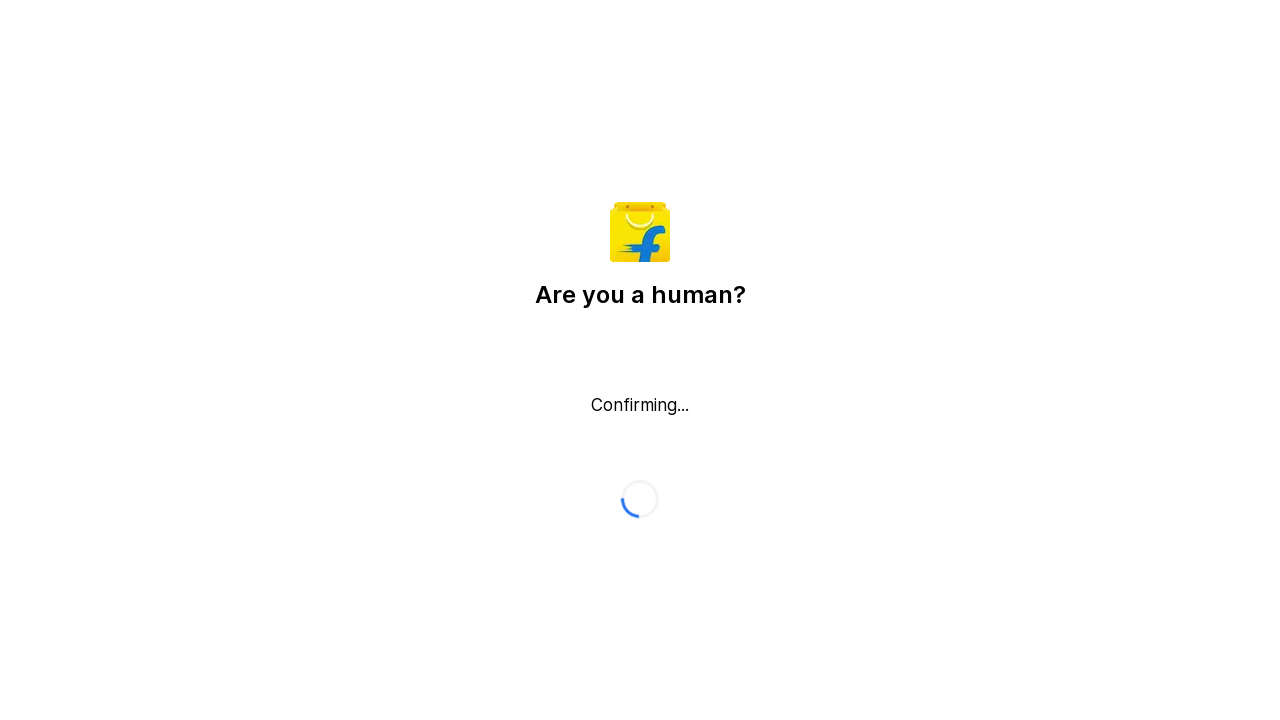

Waited 1500ms for page to settle after scroll (iteration 7/10)
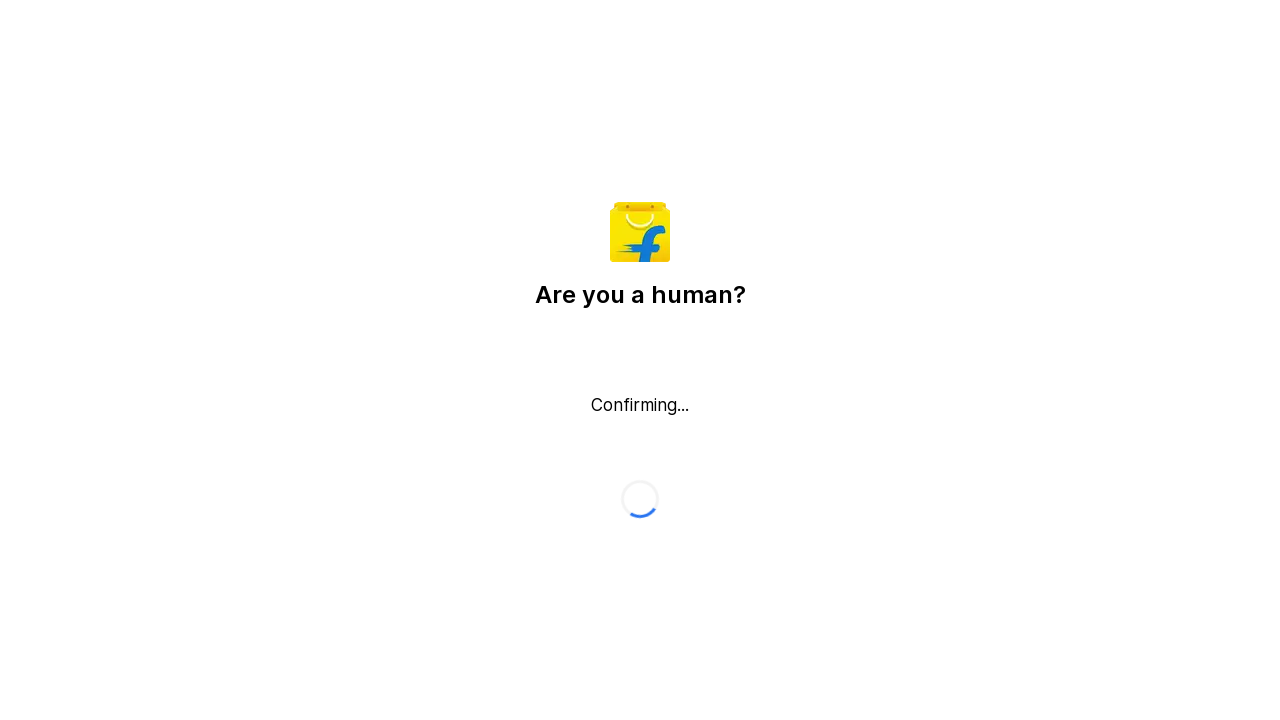

Pressed PAGE_DOWN to scroll down (iteration 8/10)
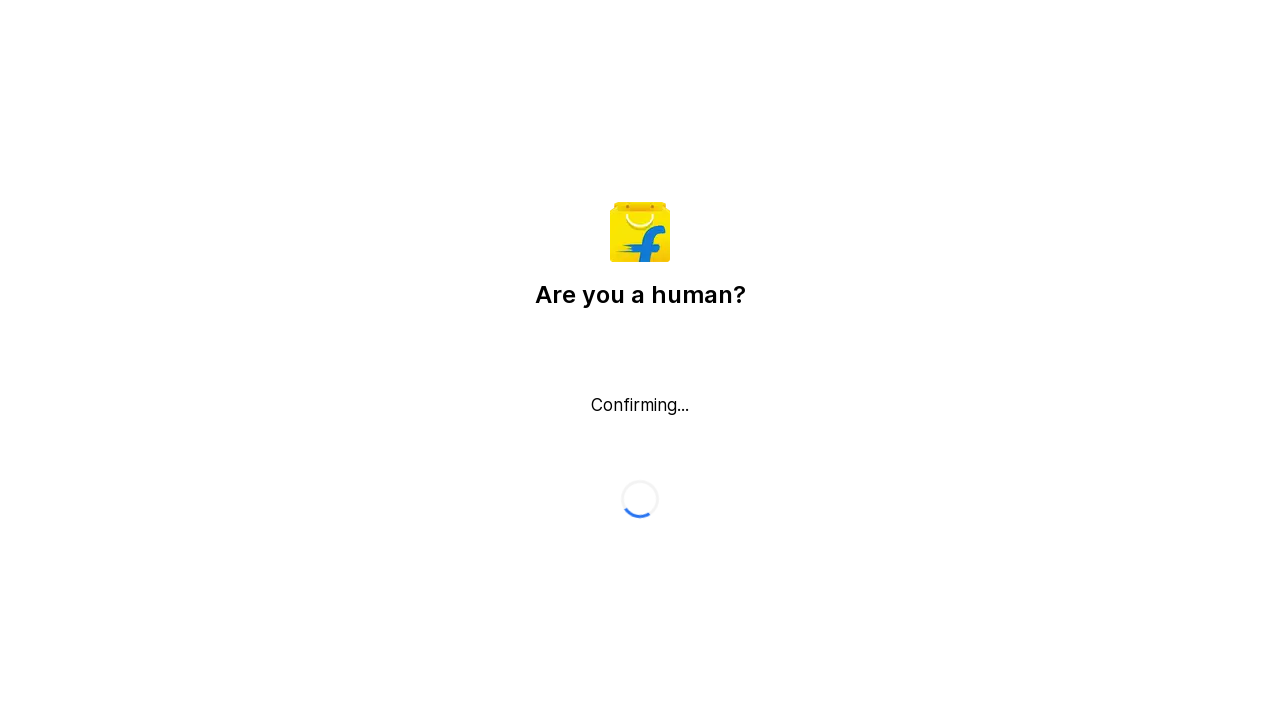

Waited 1500ms for page to settle after scroll (iteration 8/10)
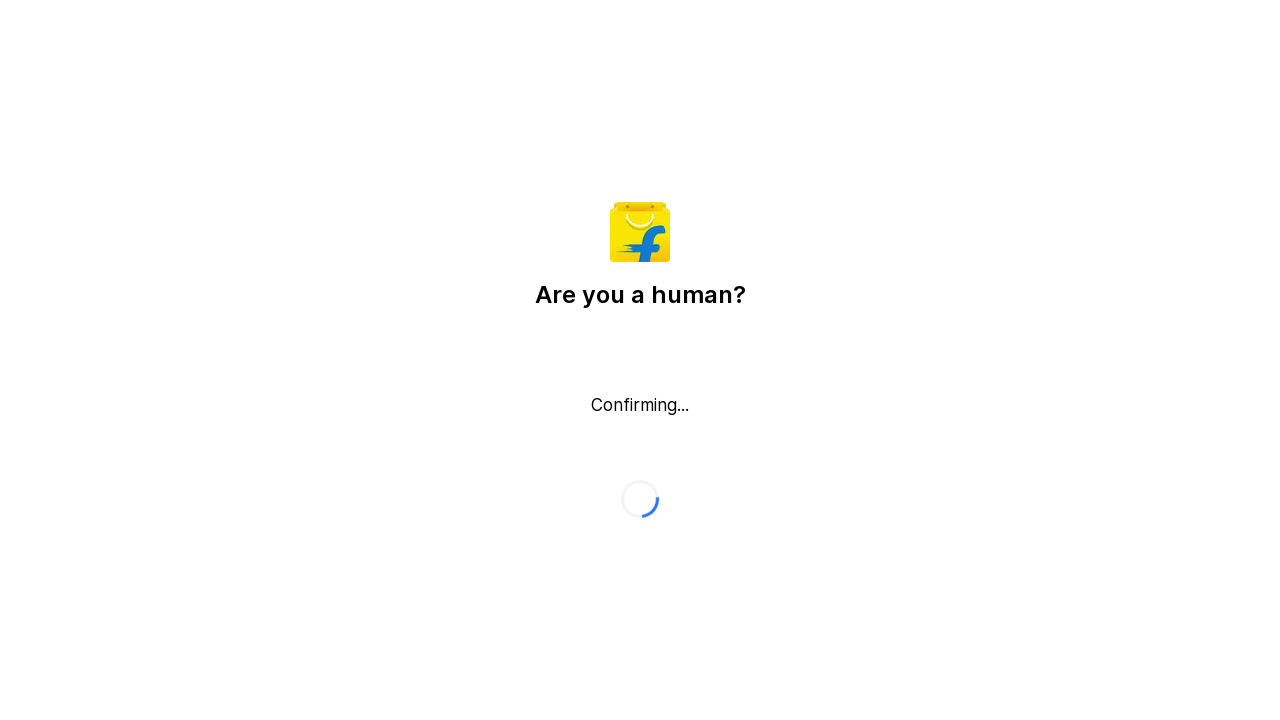

Pressed PAGE_DOWN to scroll down (iteration 9/10)
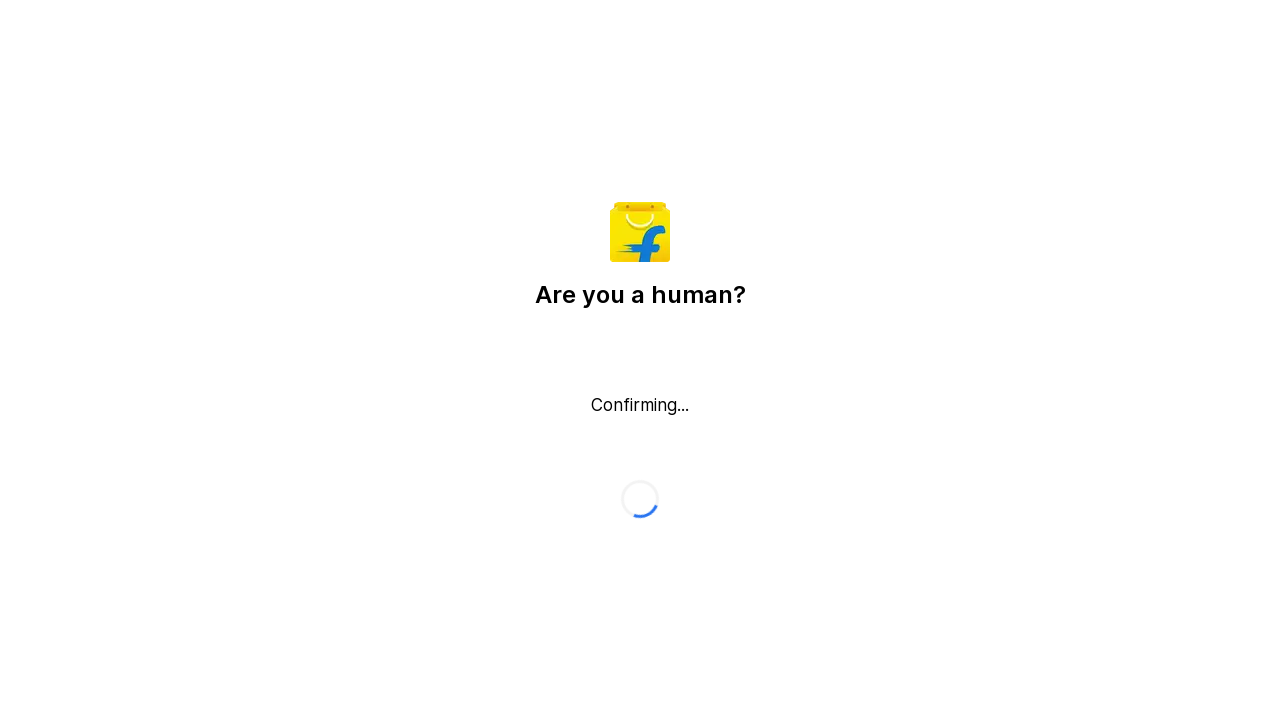

Waited 1500ms for page to settle after scroll (iteration 9/10)
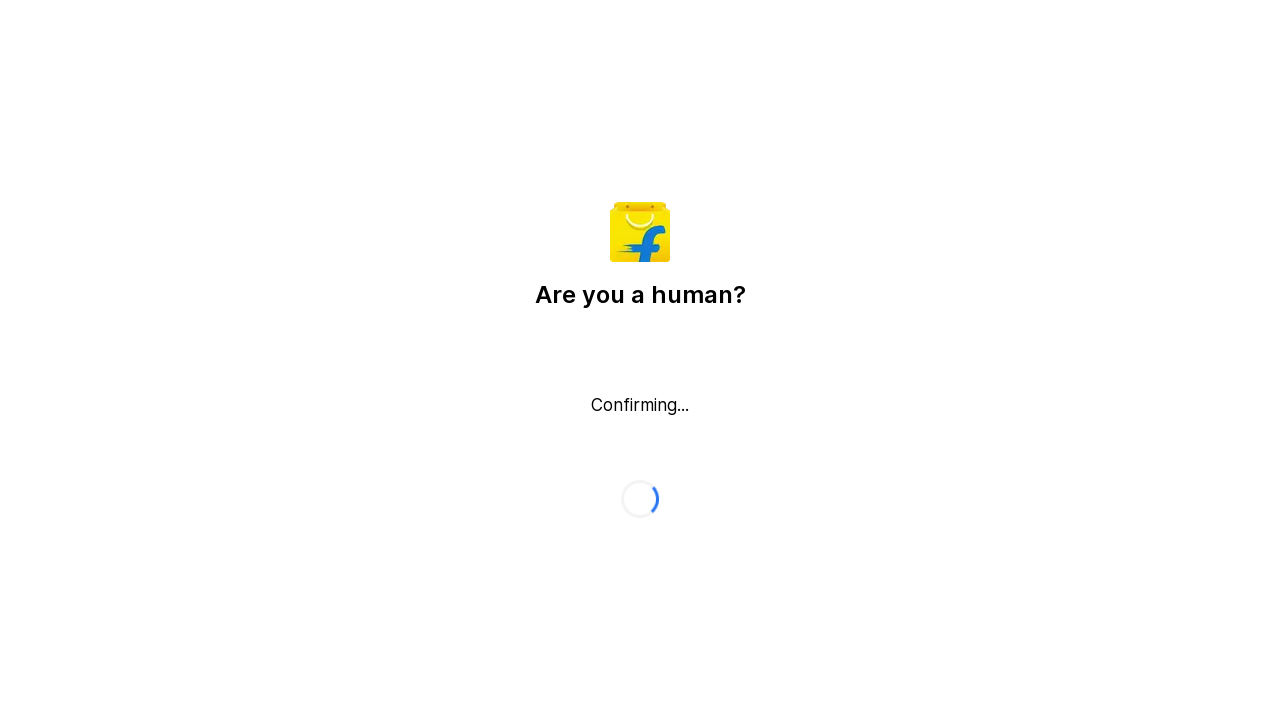

Pressed PAGE_DOWN to scroll down (iteration 10/10)
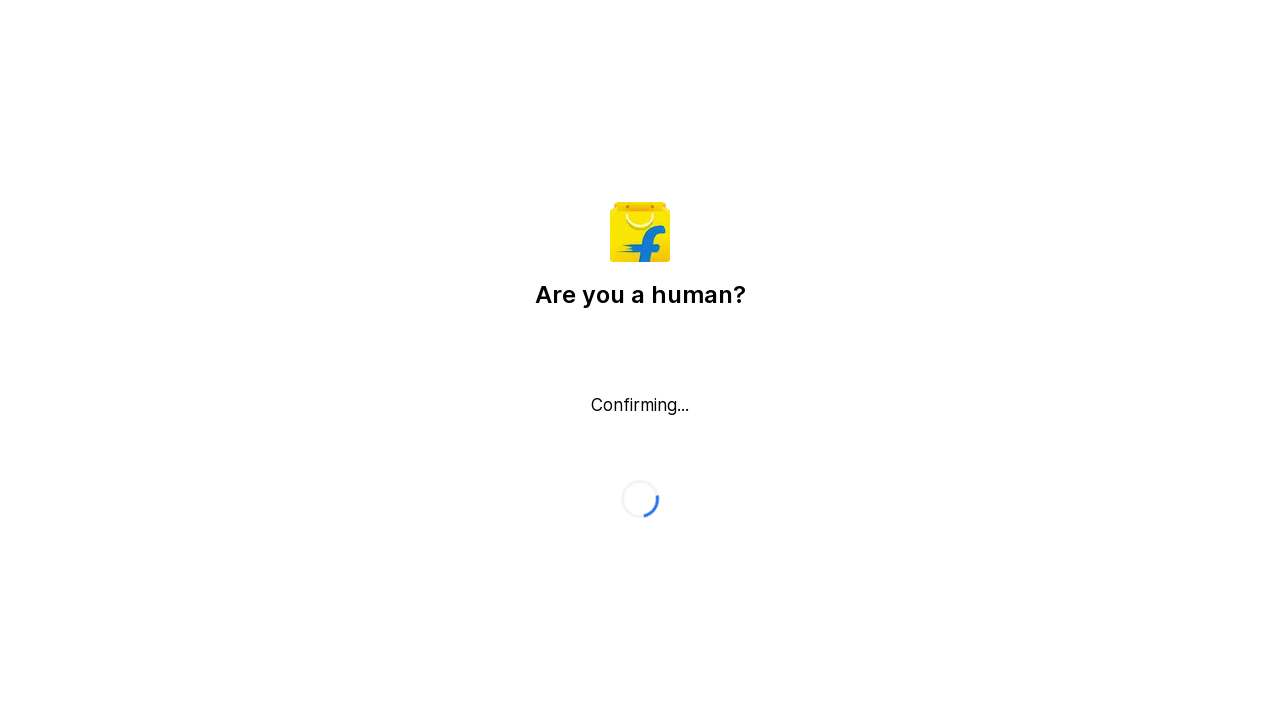

Waited 1500ms for page to settle after scroll (iteration 10/10)
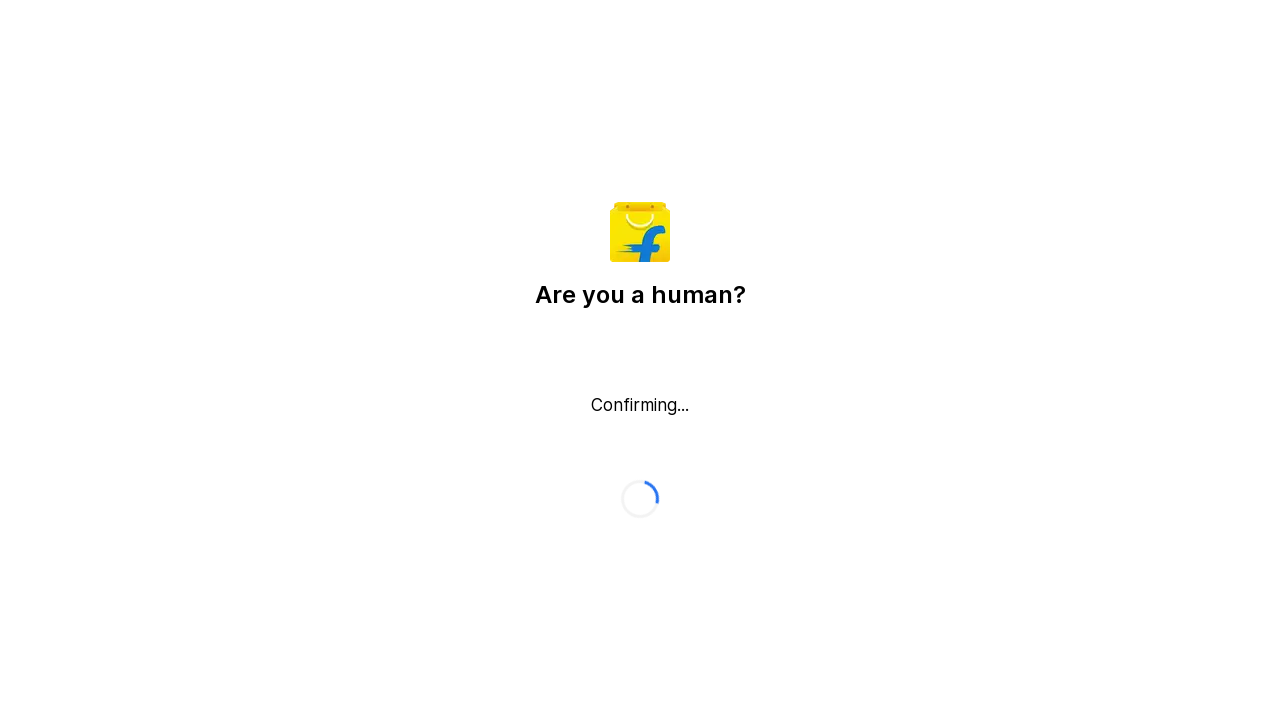

Pressed PAGE_UP to scroll back up
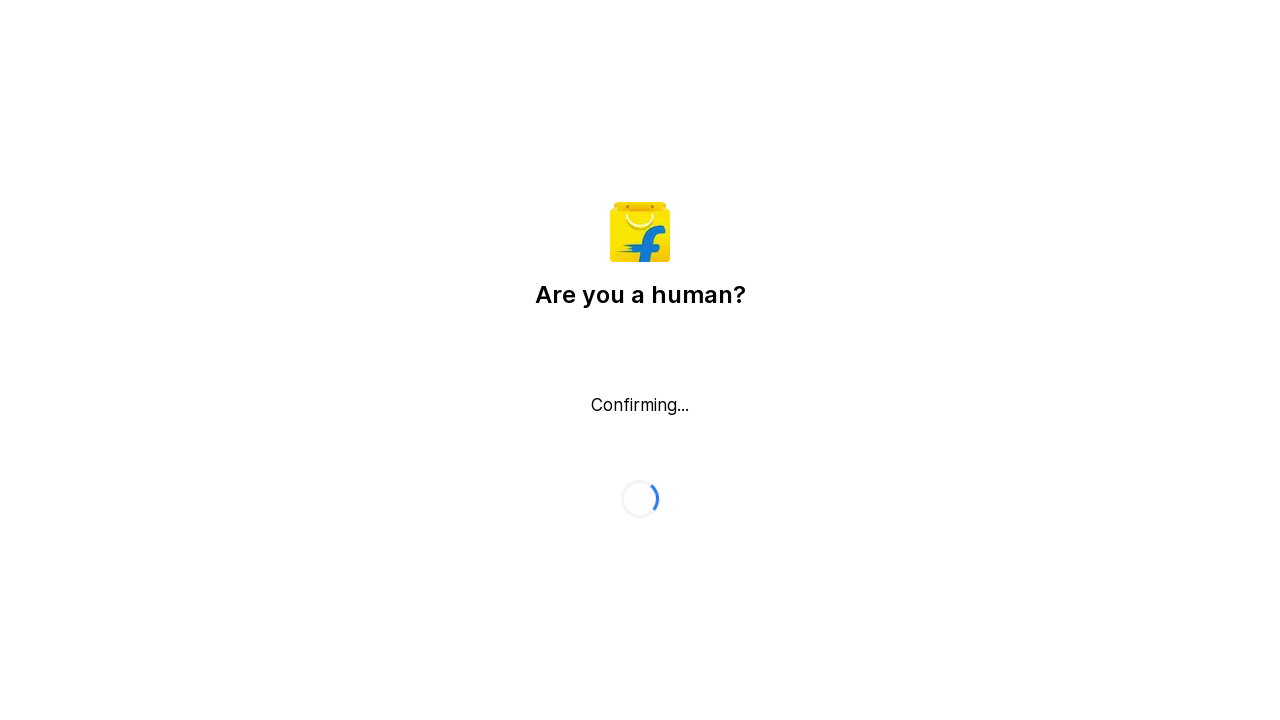

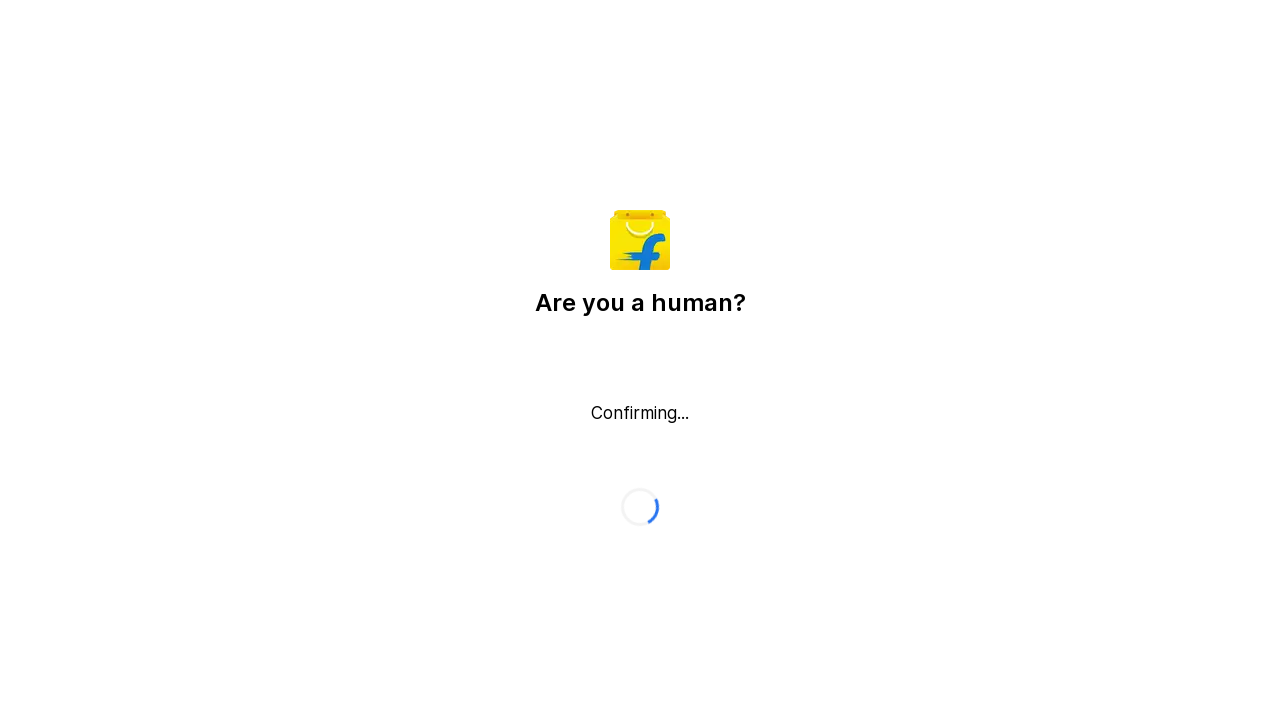